Tests hover menu navigation by hovering over nested menu items to reveal submenus

Starting URL: https://demoqa.com/menu/

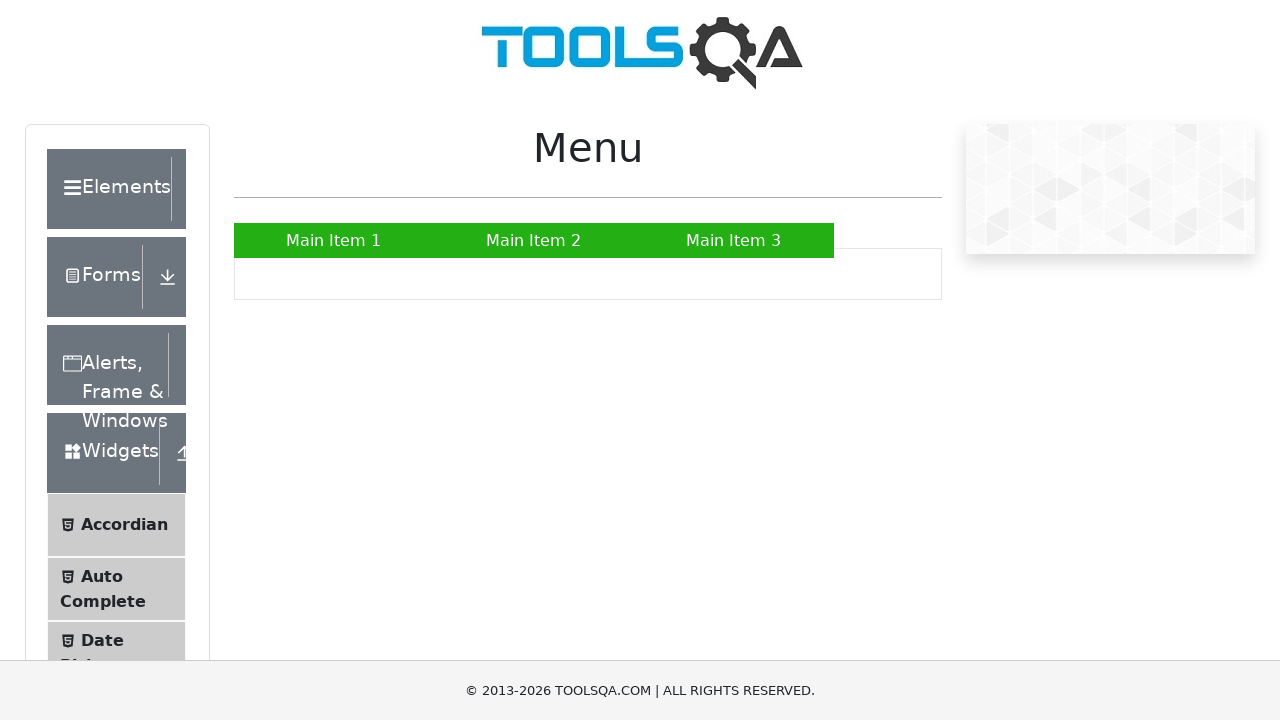

Hovered over Main Item 2 to reveal submenu at (534, 240) on xpath=//a[text()='Main Item 2']
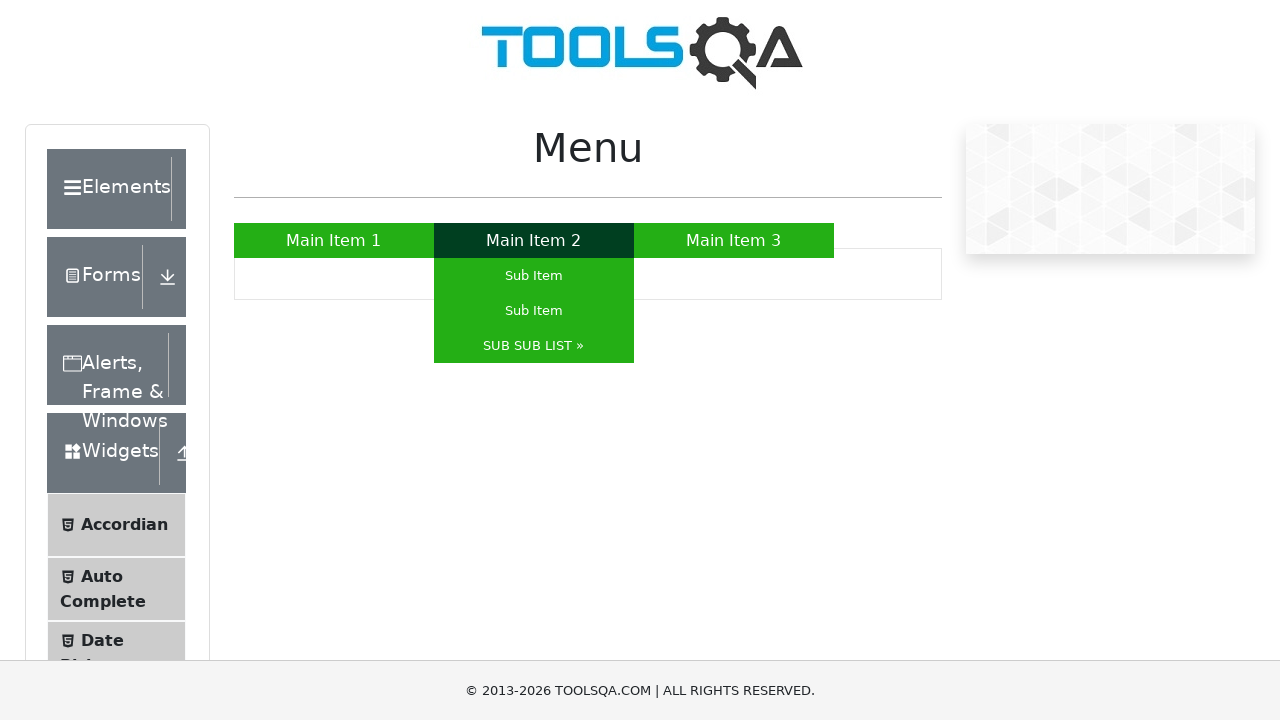

Hovered over SUB SUB LIST to reveal nested submenu at (534, 346) on xpath=//a[text()='SUB SUB LIST »']
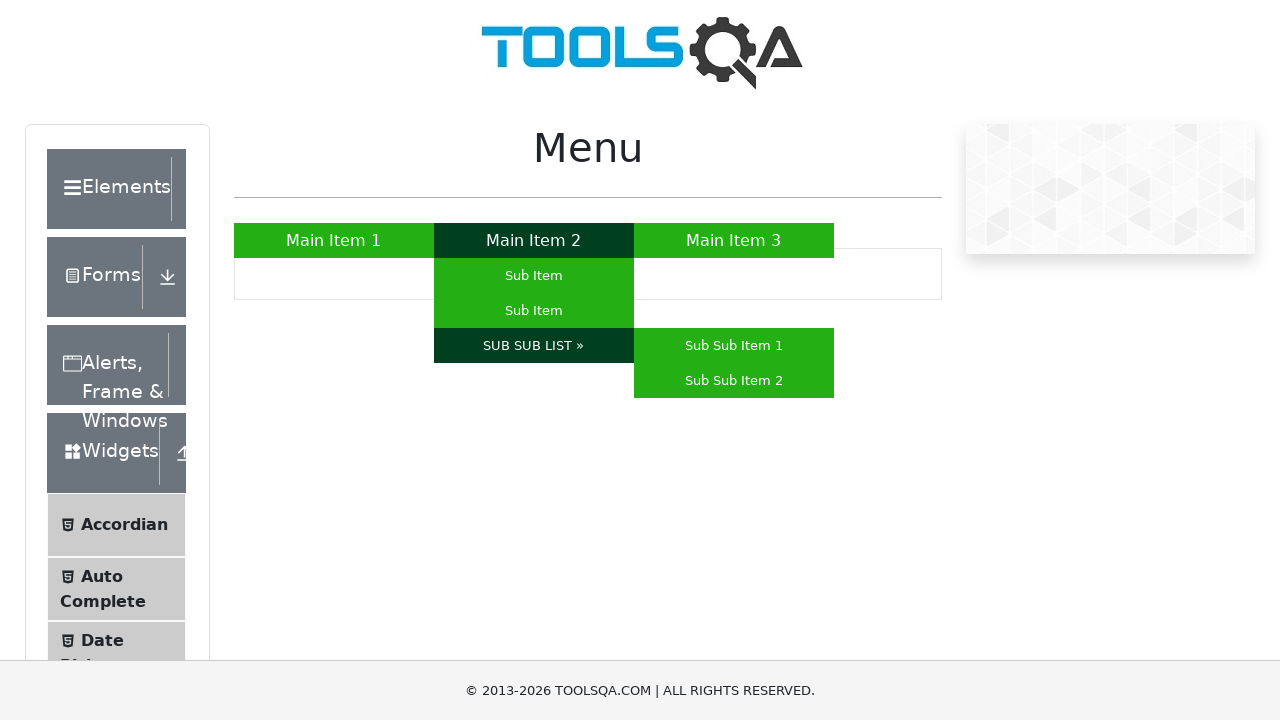

Hovered over Sub Sub Item 1 in nested menu at (734, 346) on xpath=//a[text()='Sub Sub Item 1']
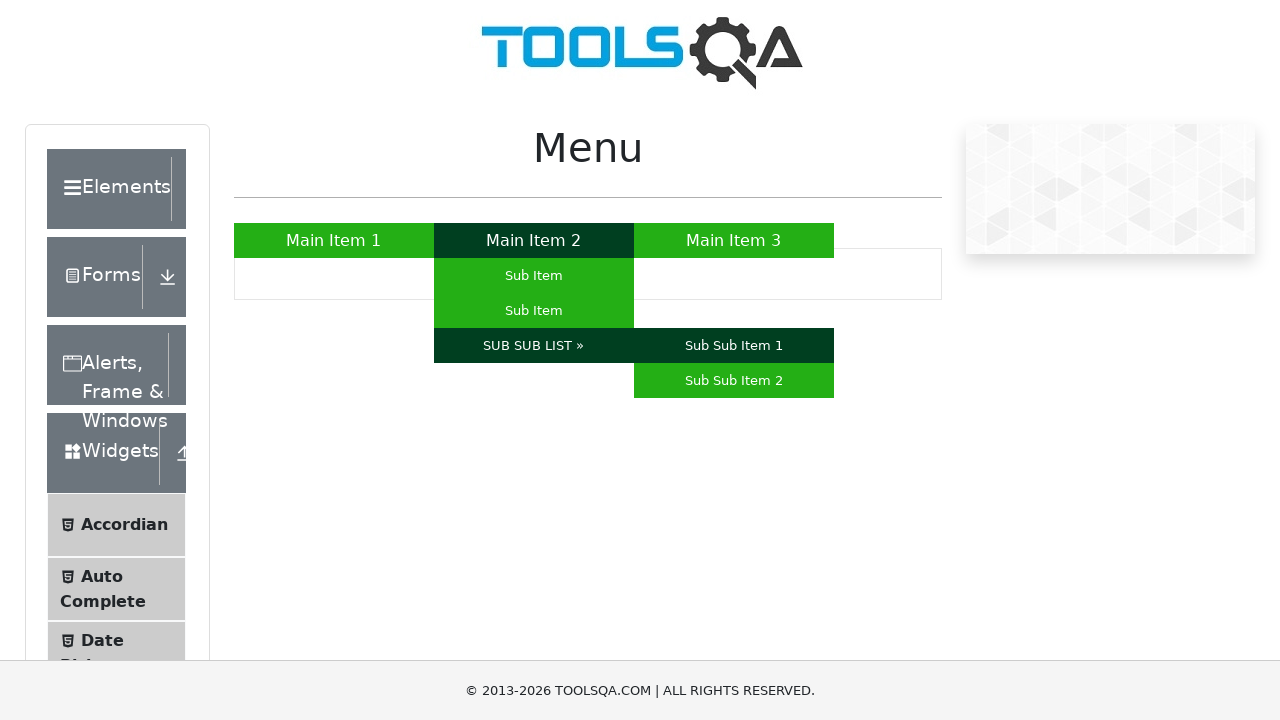

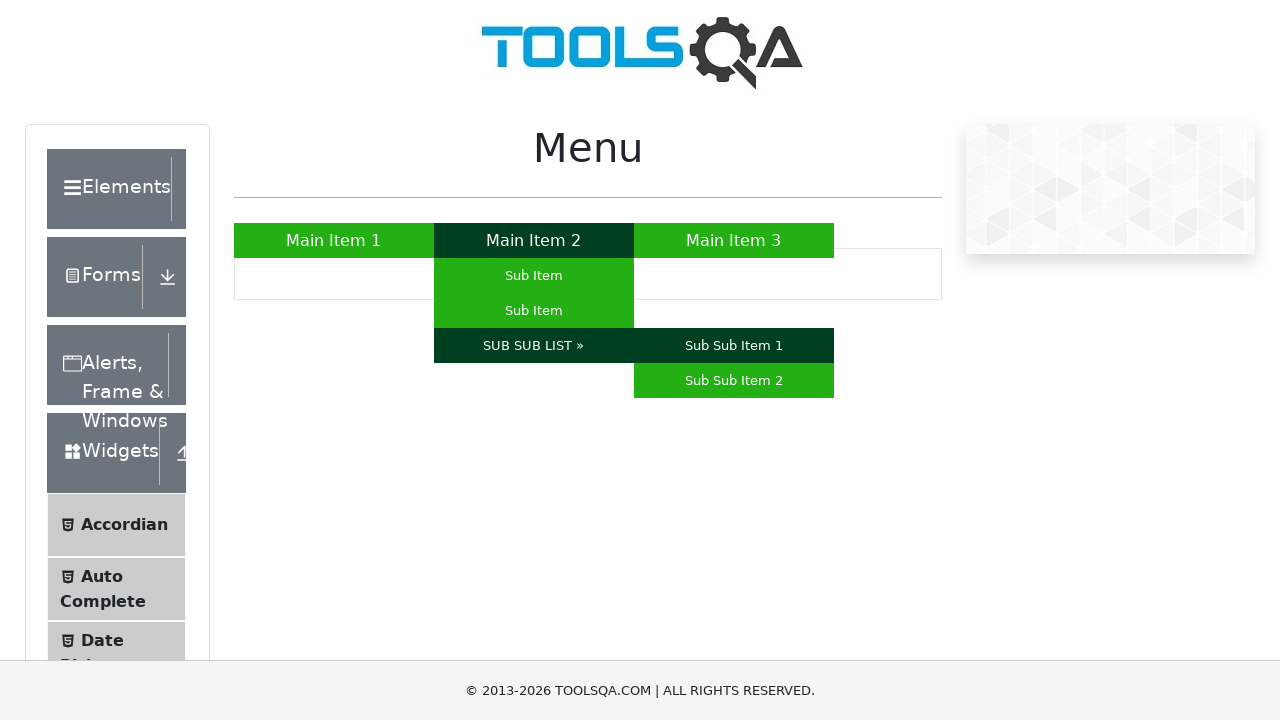